Tests alert handling functionality by navigating through menu items and accepting a JavaScript alert dialog

Starting URL: http://demo.automationtesting.in/Alerts.html

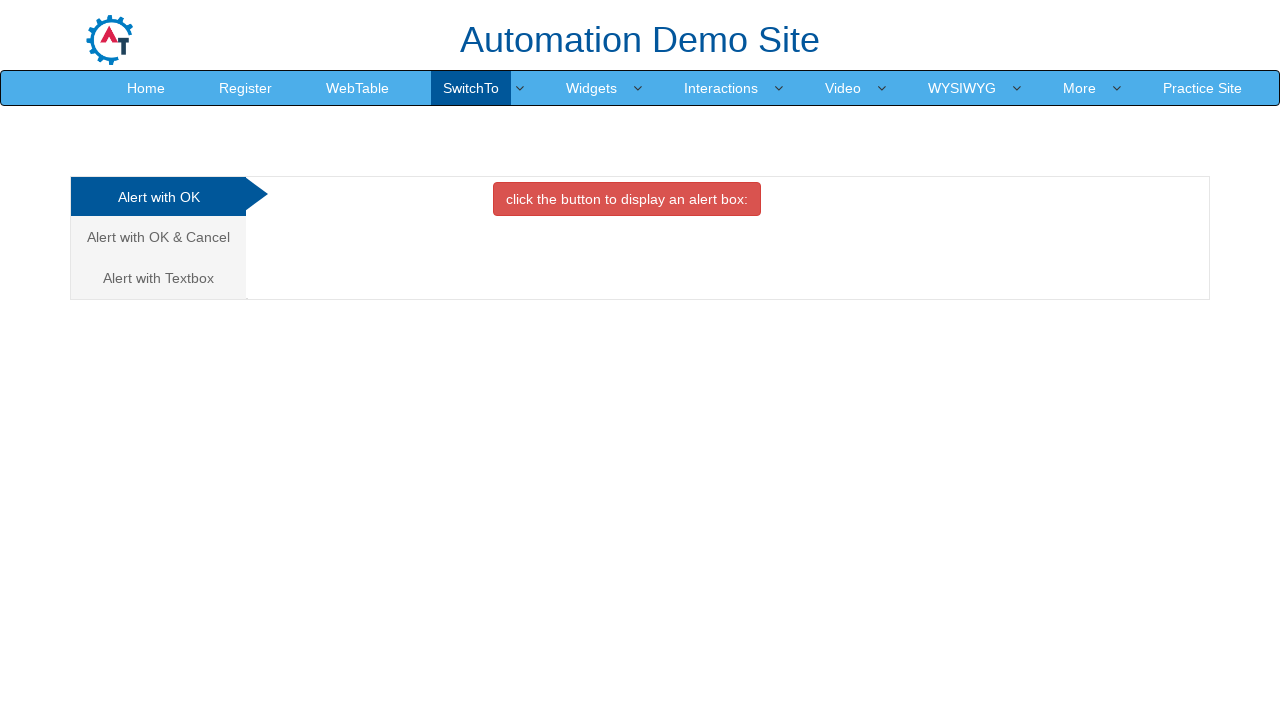

Clicked on SwitchTo menu item at (471, 88) on text=SwitchTo
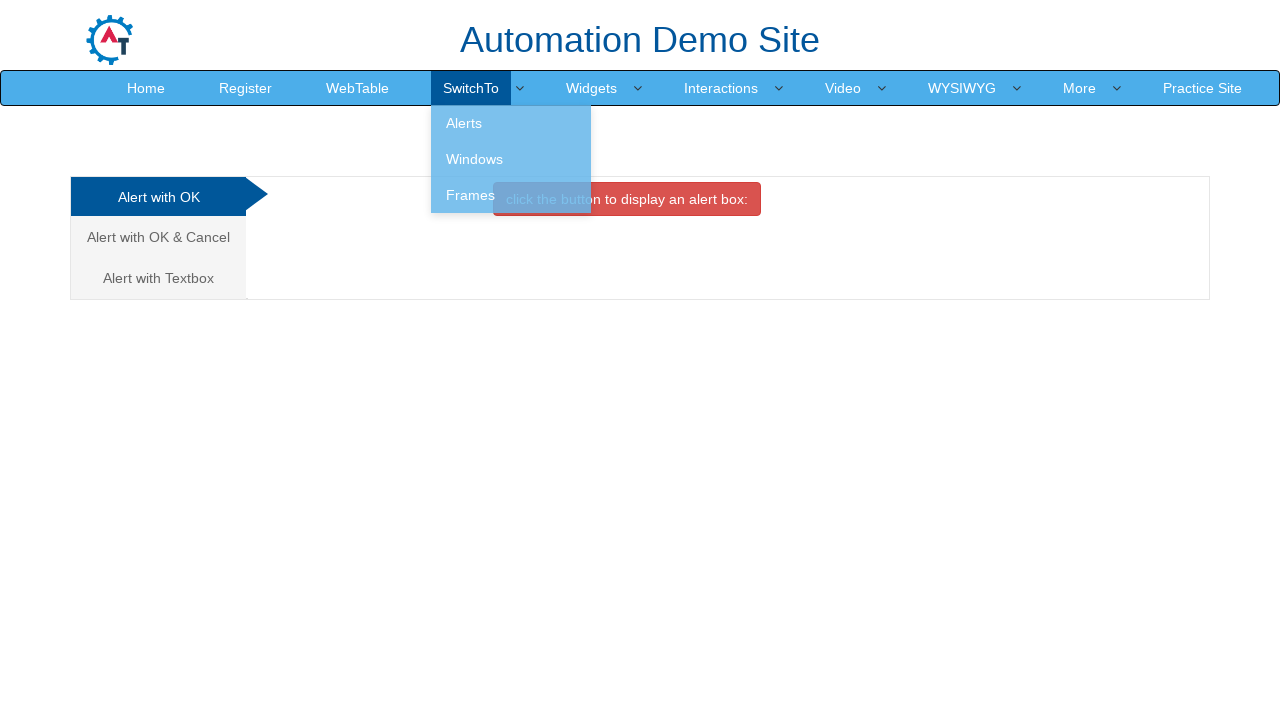

Clicked on Alerts submenu at (511, 123) on text=Alerts
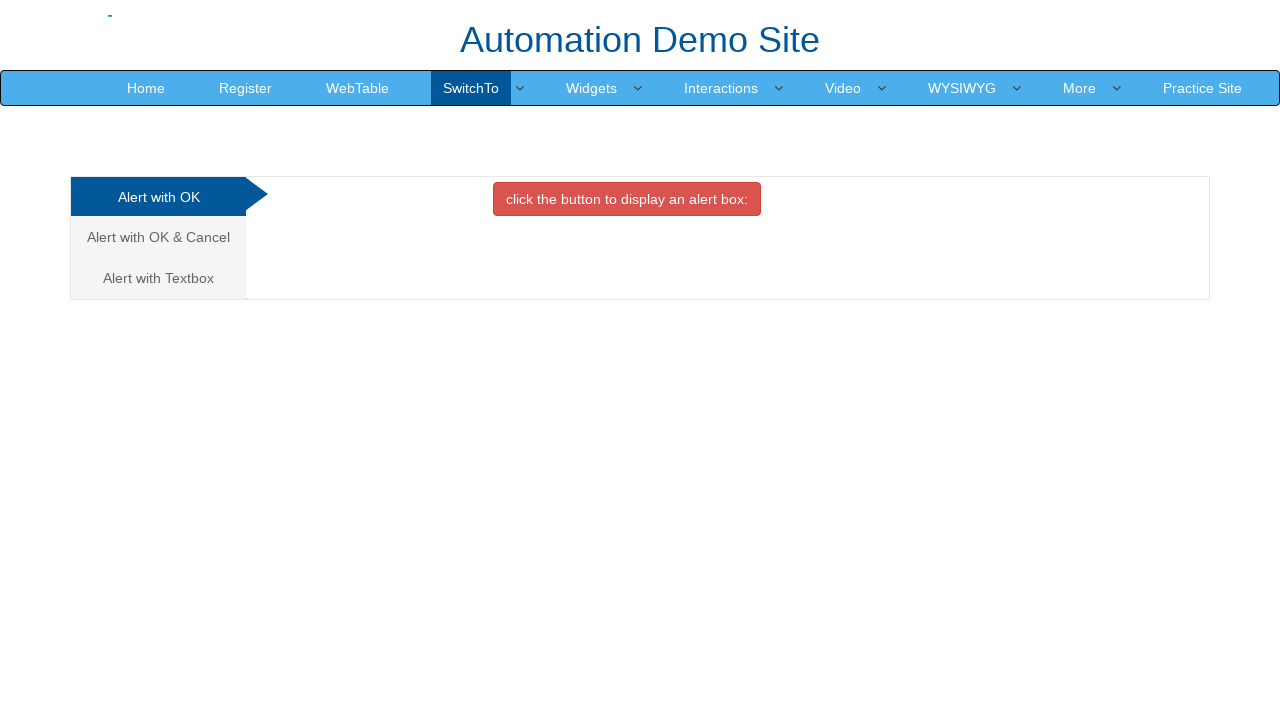

Clicked on Alert with OK tab at (158, 197) on text=Alert with OK
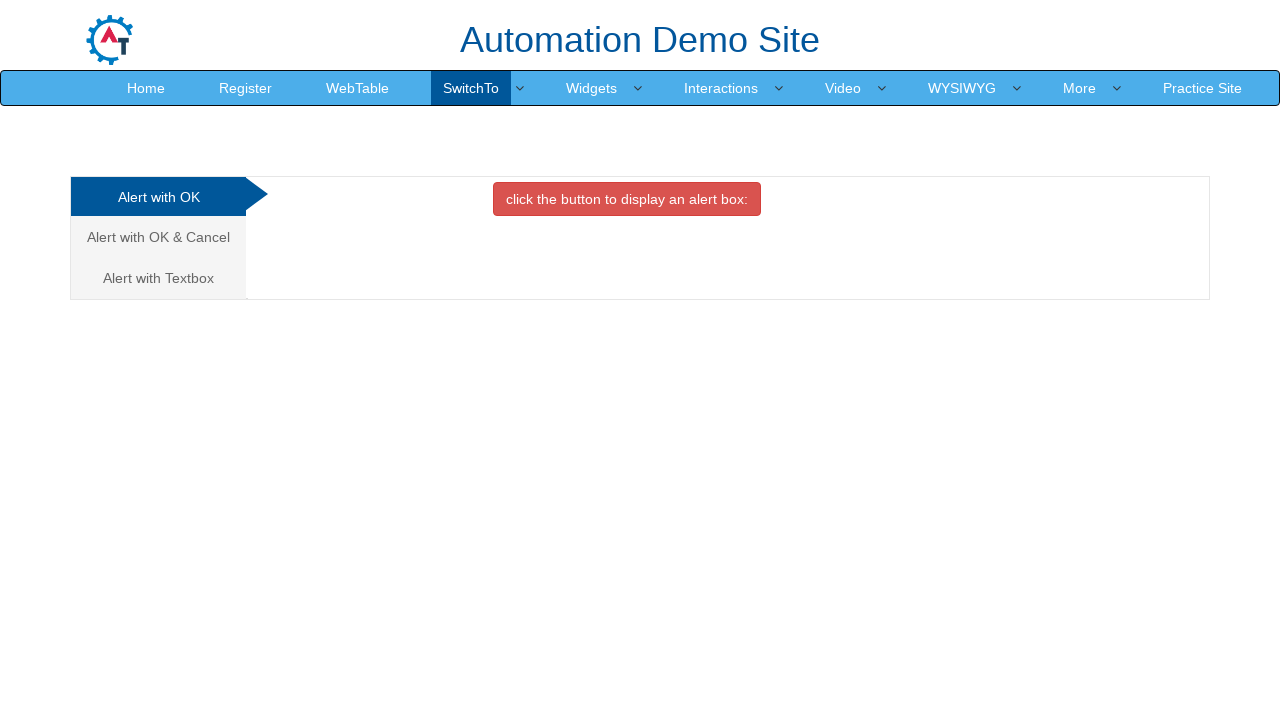

Clicked button to trigger alert at (627, 199) on xpath=/html/body/div[1]/div/div/div/div[2]/div[1]/button
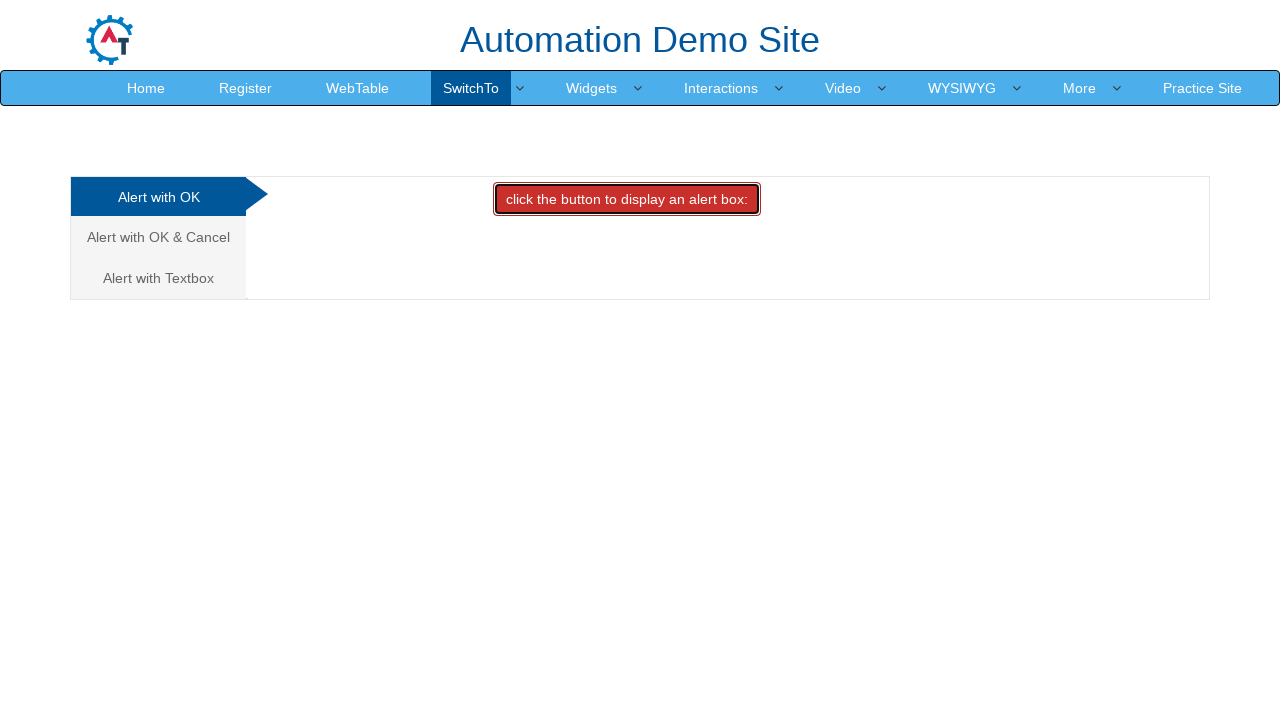

Set up dialog handler to accept alerts
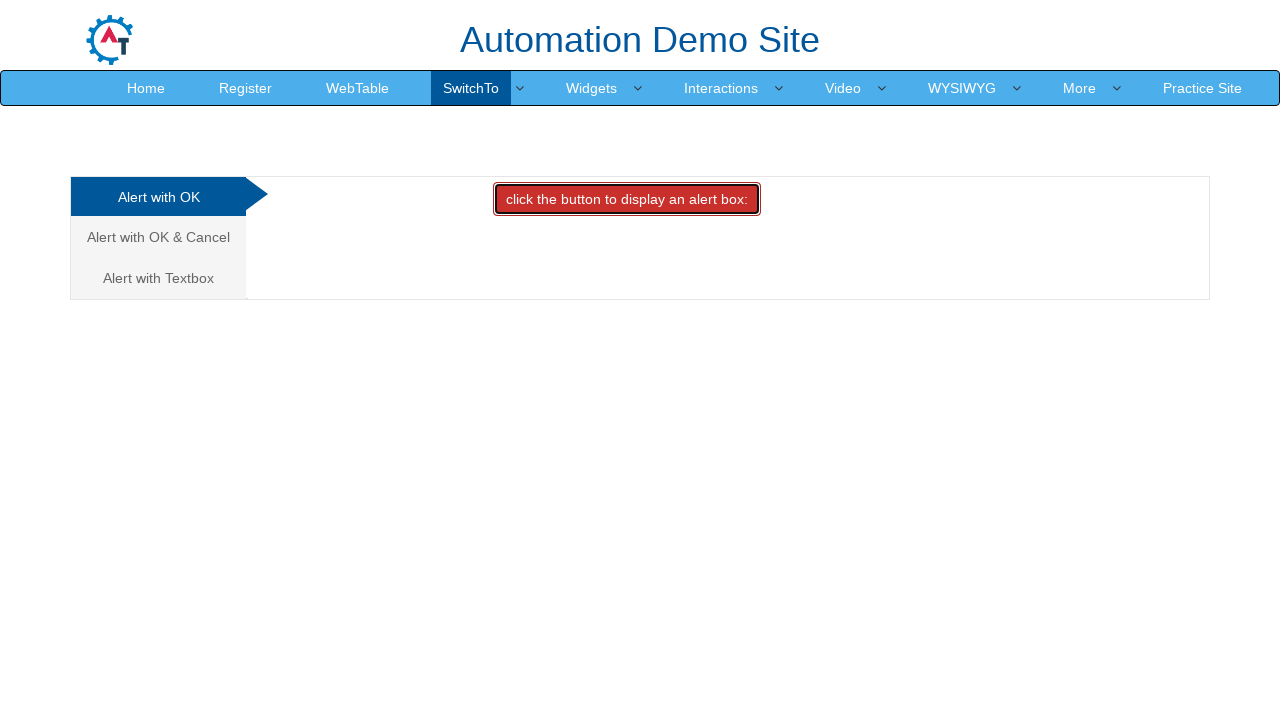

Clicked button to trigger alert and accepted dialog at (627, 199) on xpath=/html/body/div[1]/div/div/div/div[2]/div[1]/button
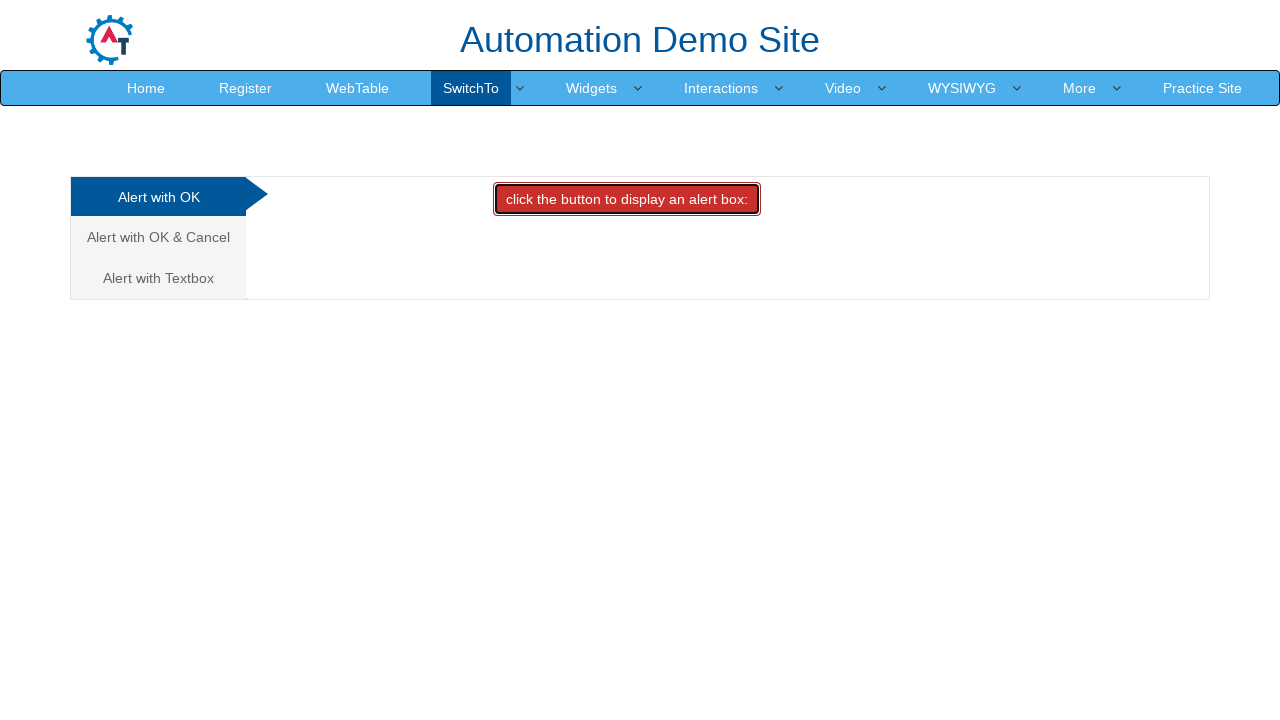

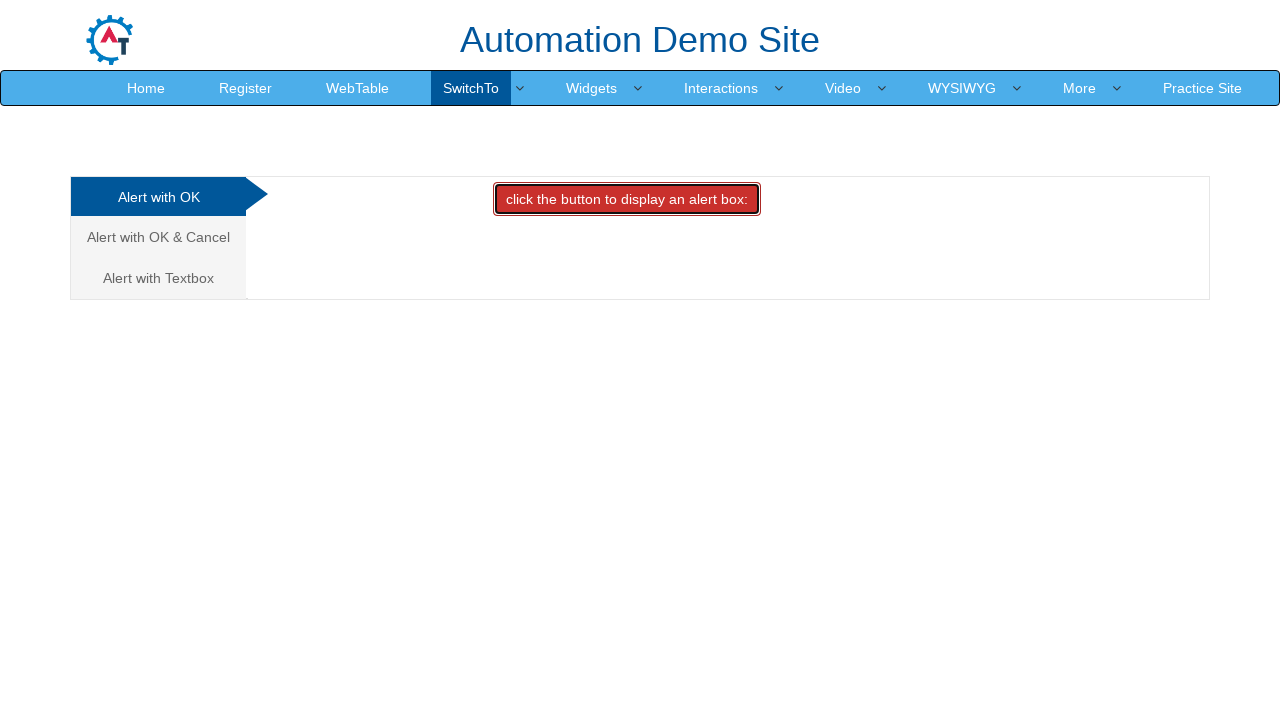